Tests that an error message is displayed when attempting to calculate BMI with empty weight and height fields.

Starting URL: https://practice.expandtesting.com/bmi

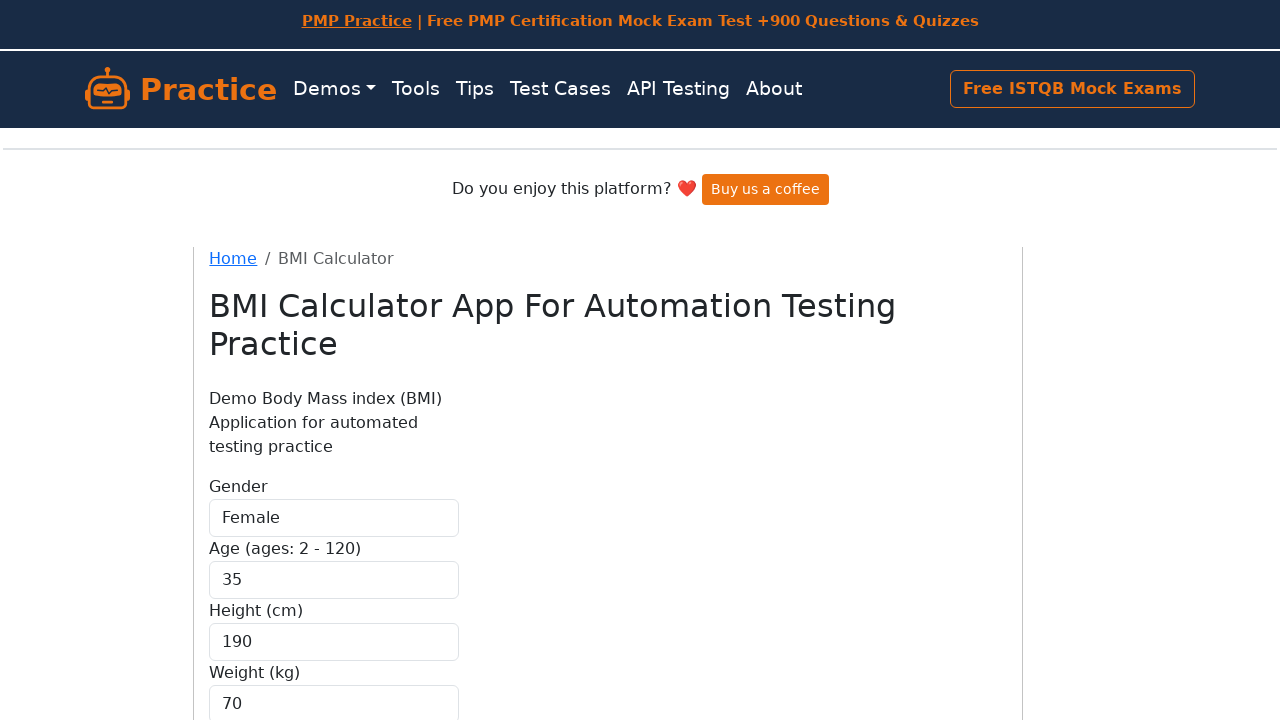

Navigated to BMI calculator page
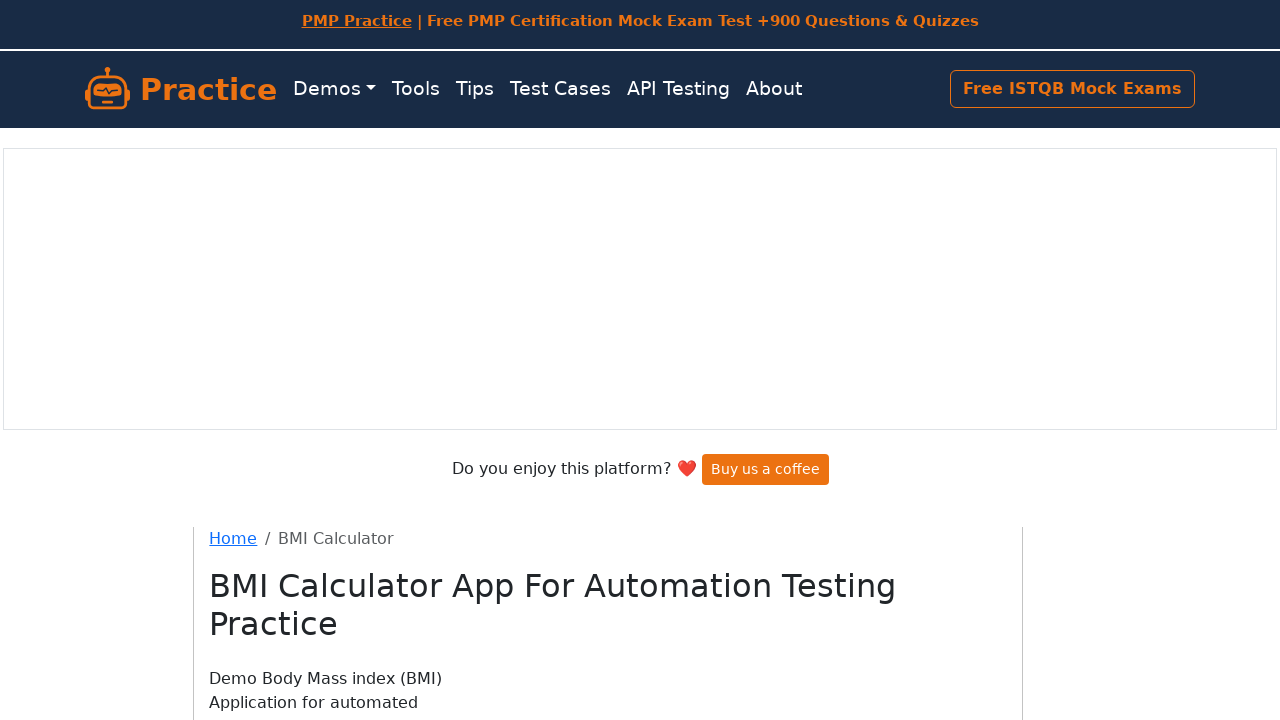

Selected 'Female' from gender dropdown on #gender
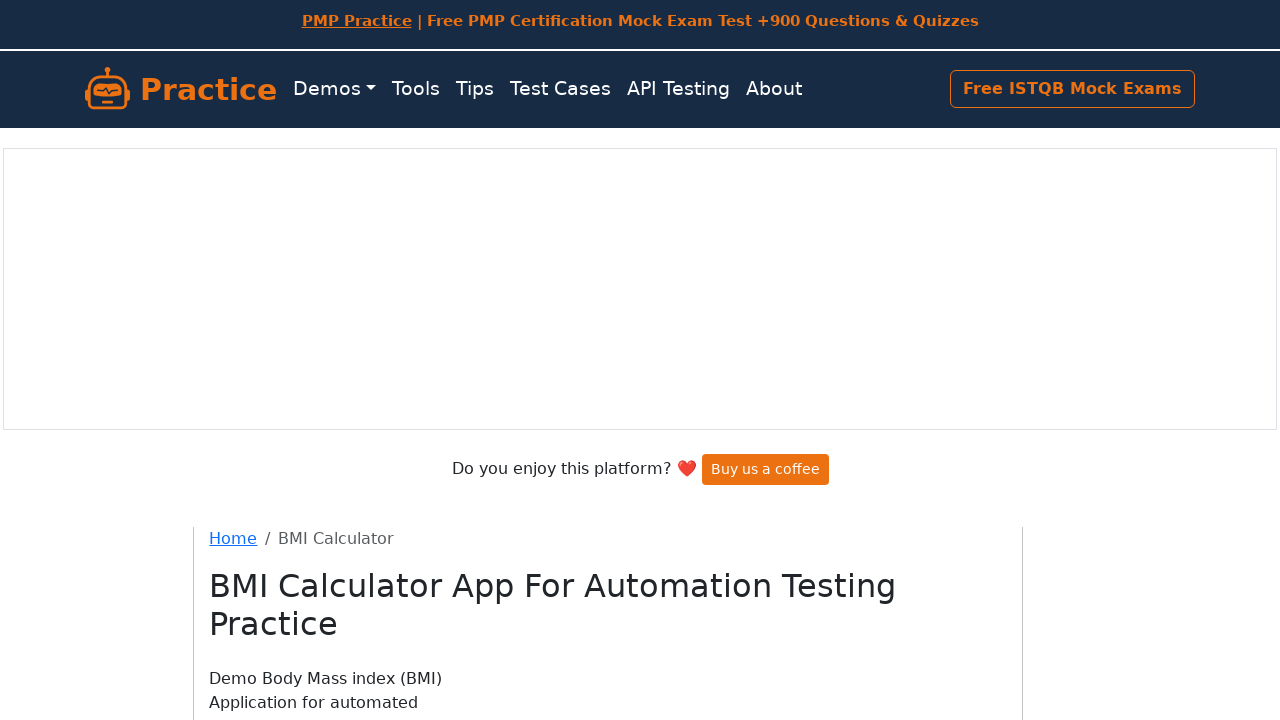

Left weight field empty on #weight
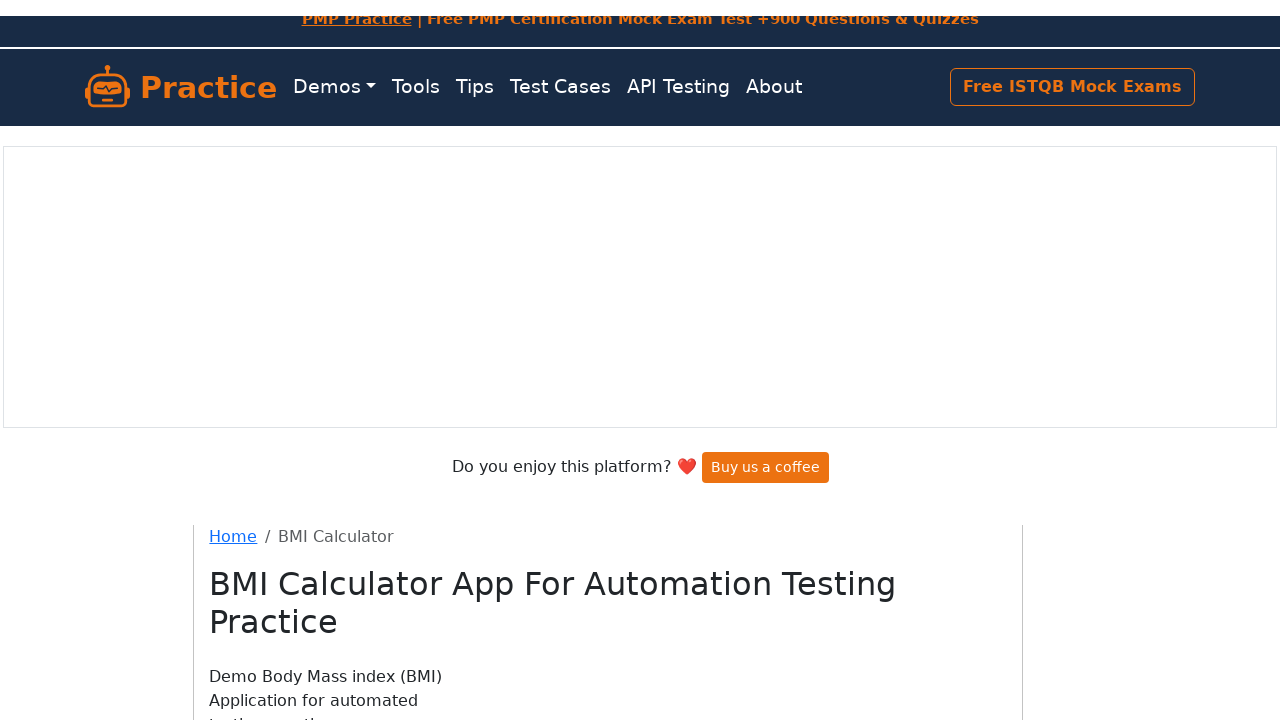

Left height field empty on #height
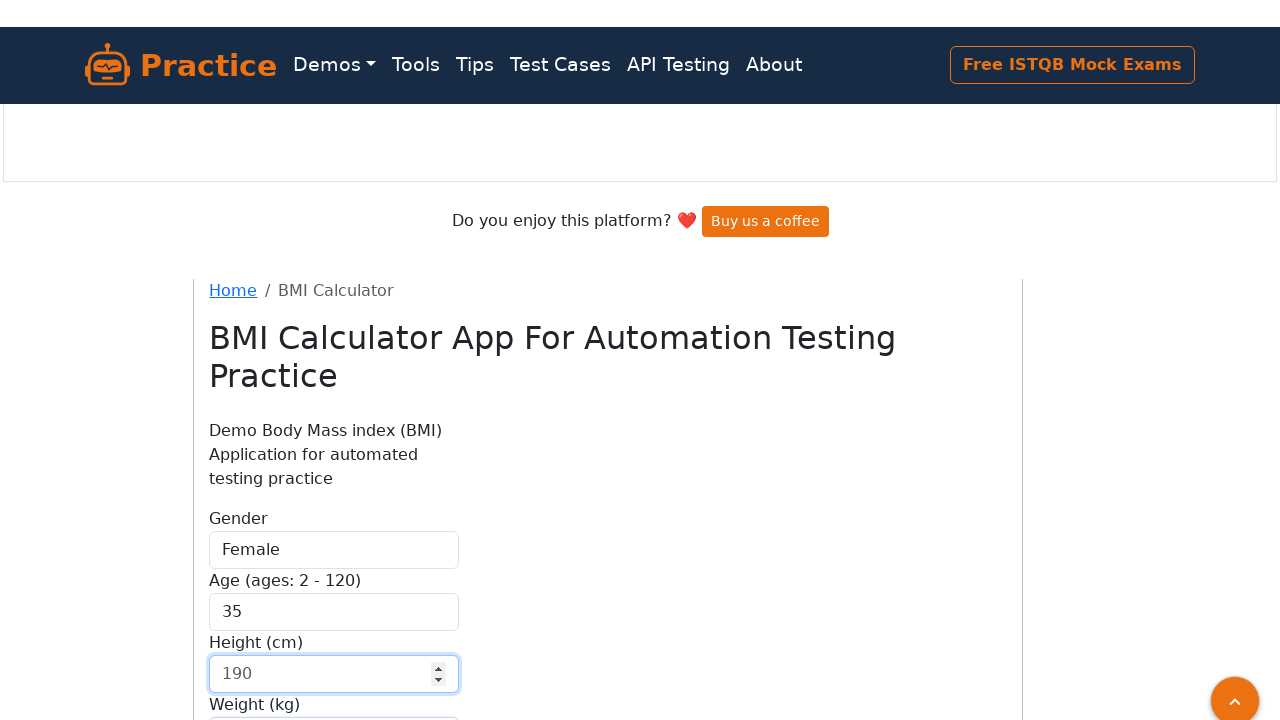

Clicked Calculate button with empty weight and height fields at (259, 528) on internal:role=button[name="Calculate"i]
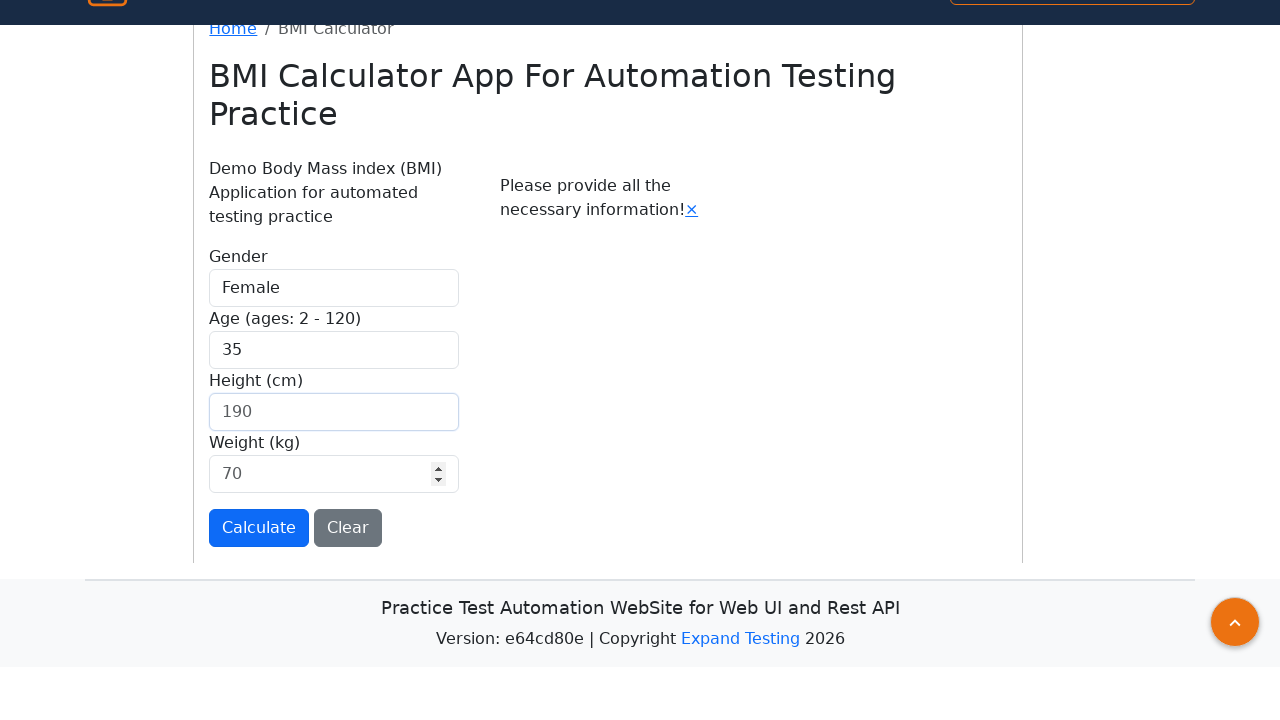

Error alert message displayed
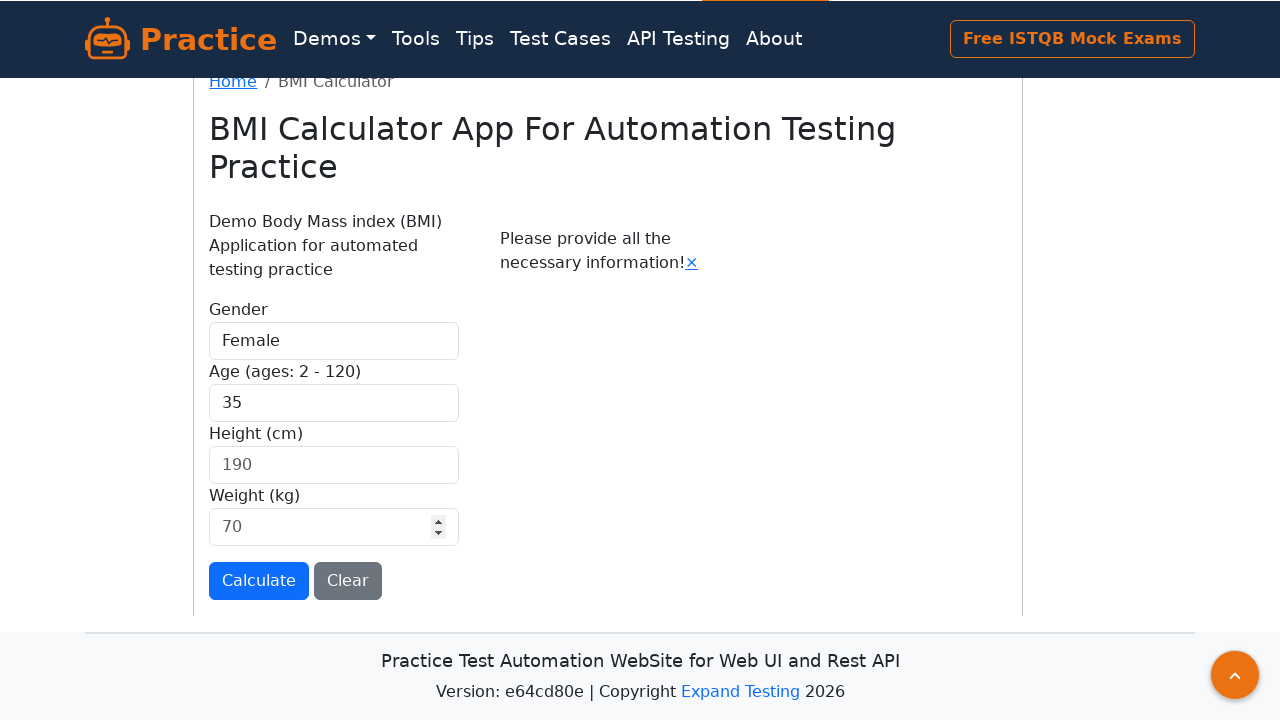

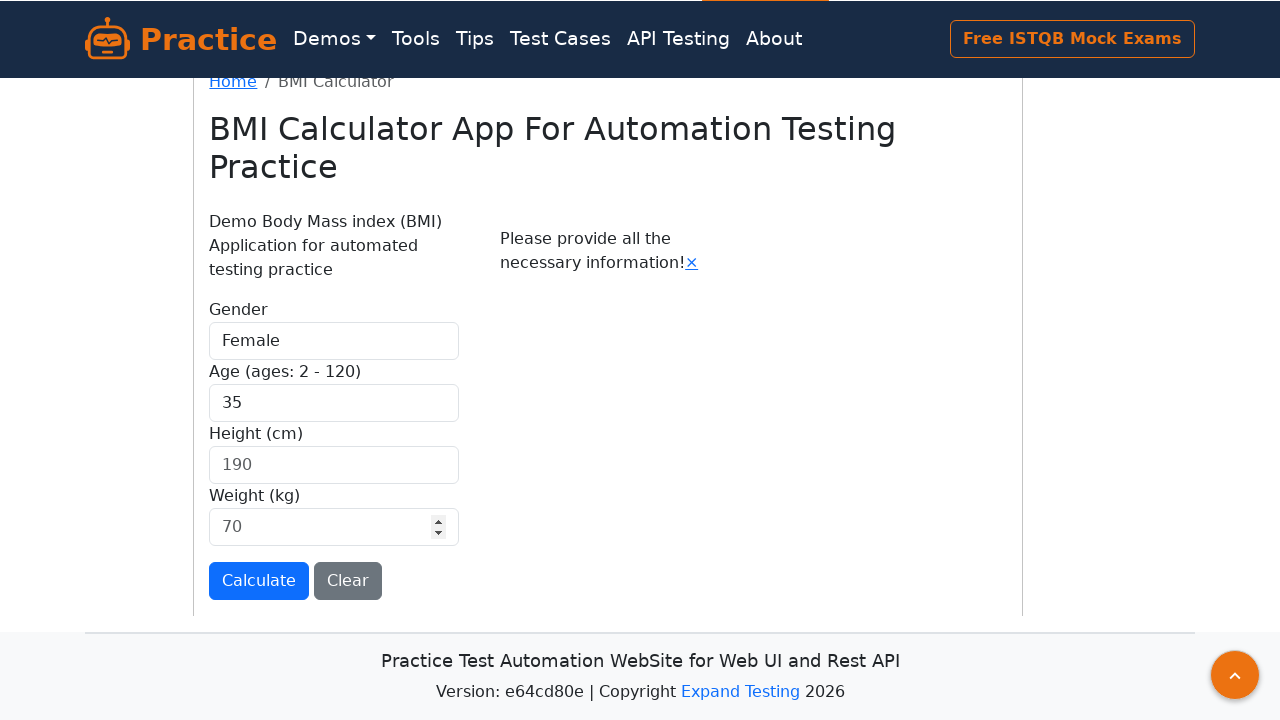